Tests a simple form submission by filling in first name, last name, email, contact number, and message fields, then submitting the form

Starting URL: https://v1.training-support.net/selenium/simple-form

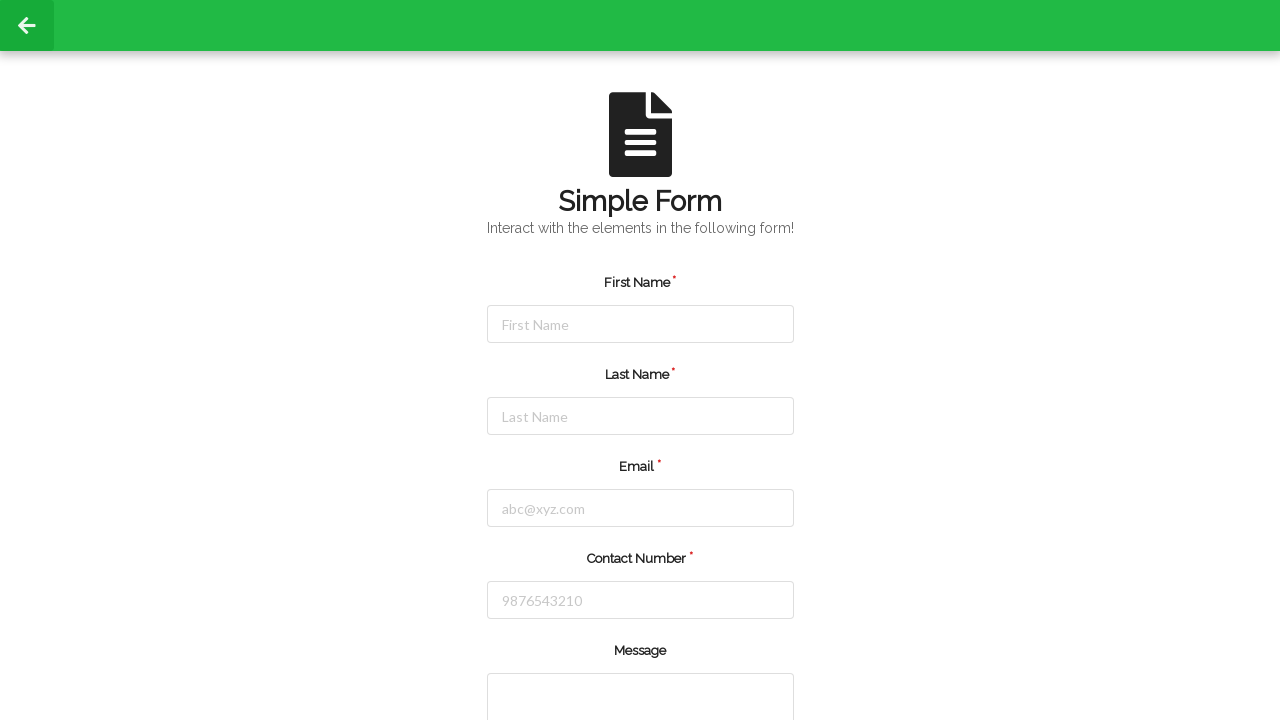

Filled first name field with 'sakshi' on #firstName
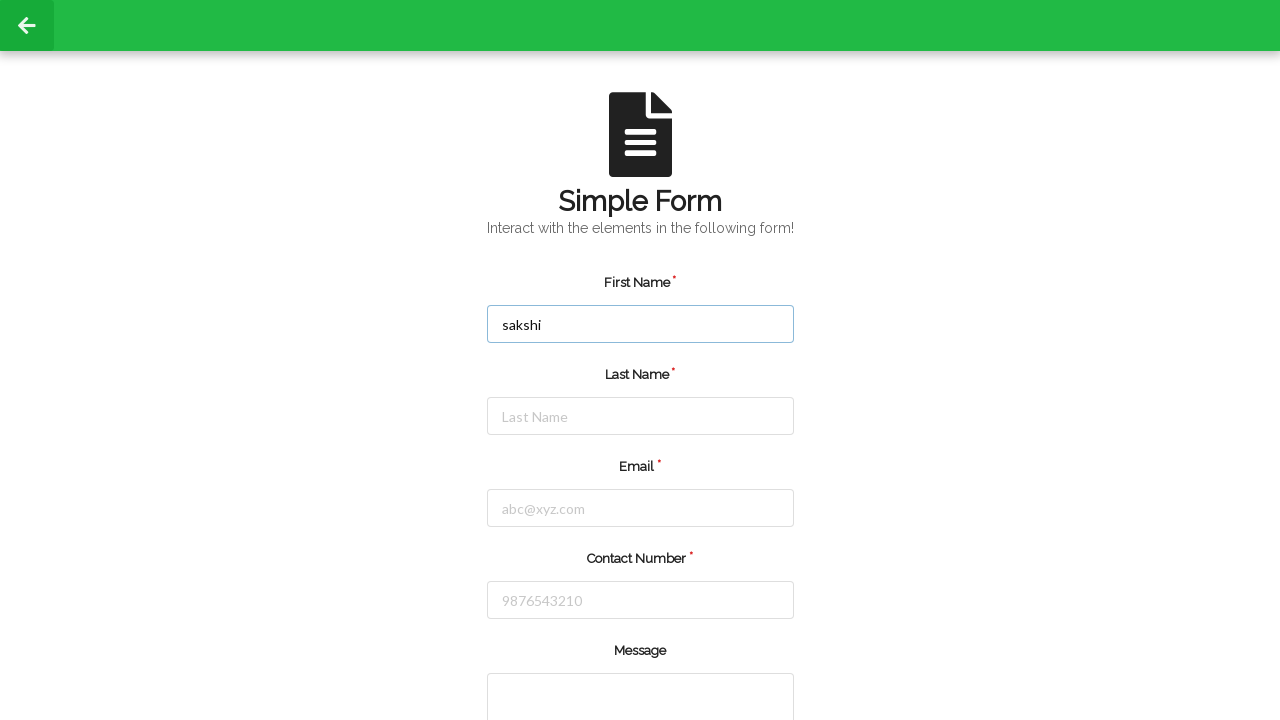

Filled last name field with 'rajawat' on #lastName
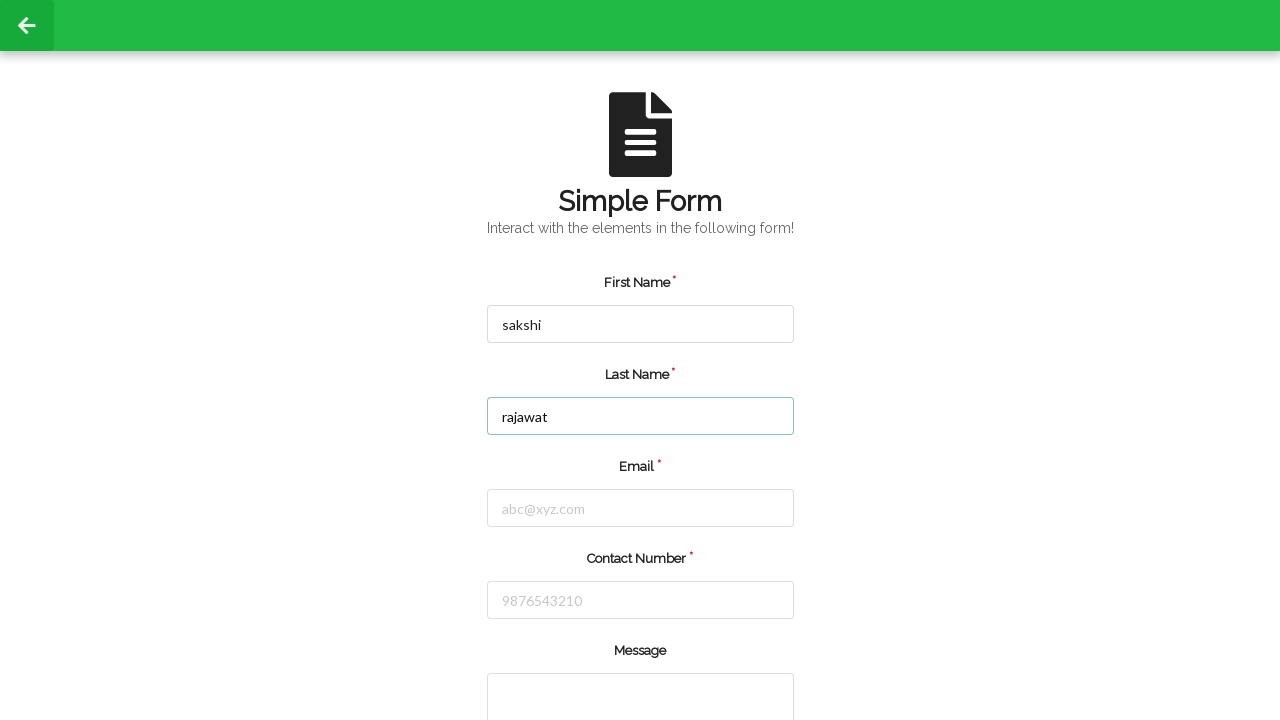

Filled email field with 'rajawatsakshi400@gmail.com' on #email
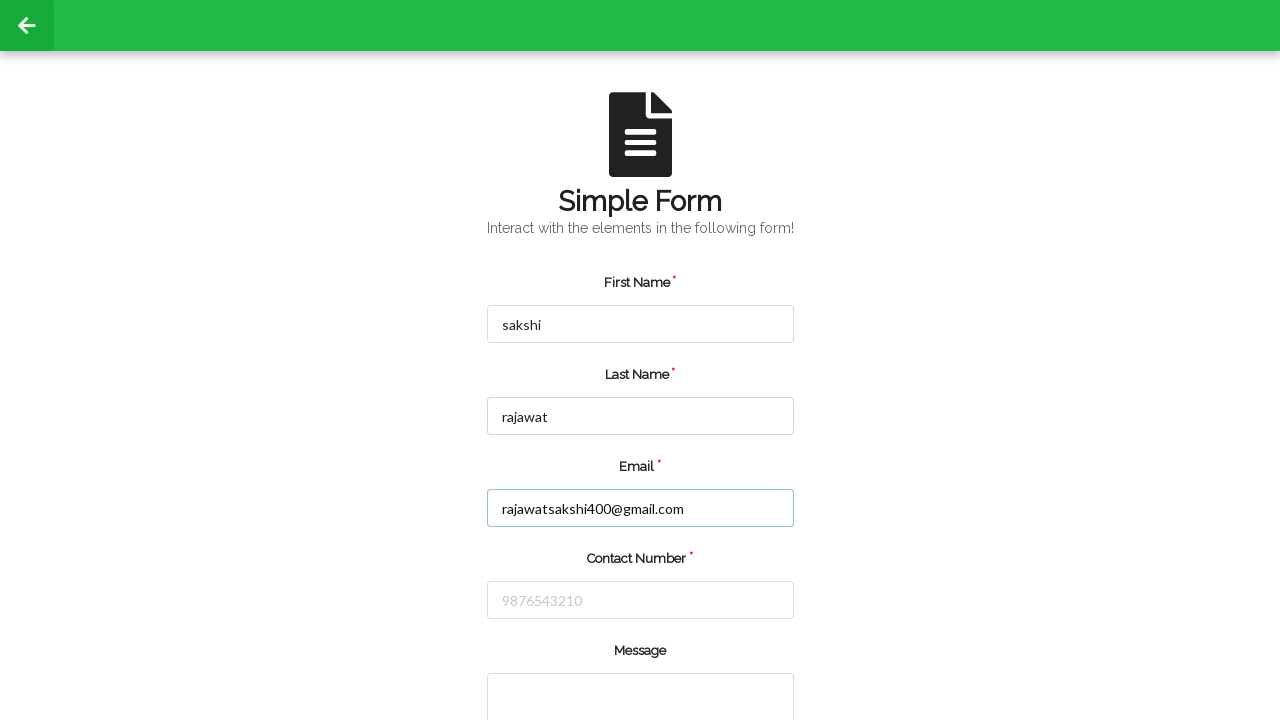

Filled contact number field with '6377602937' on #number
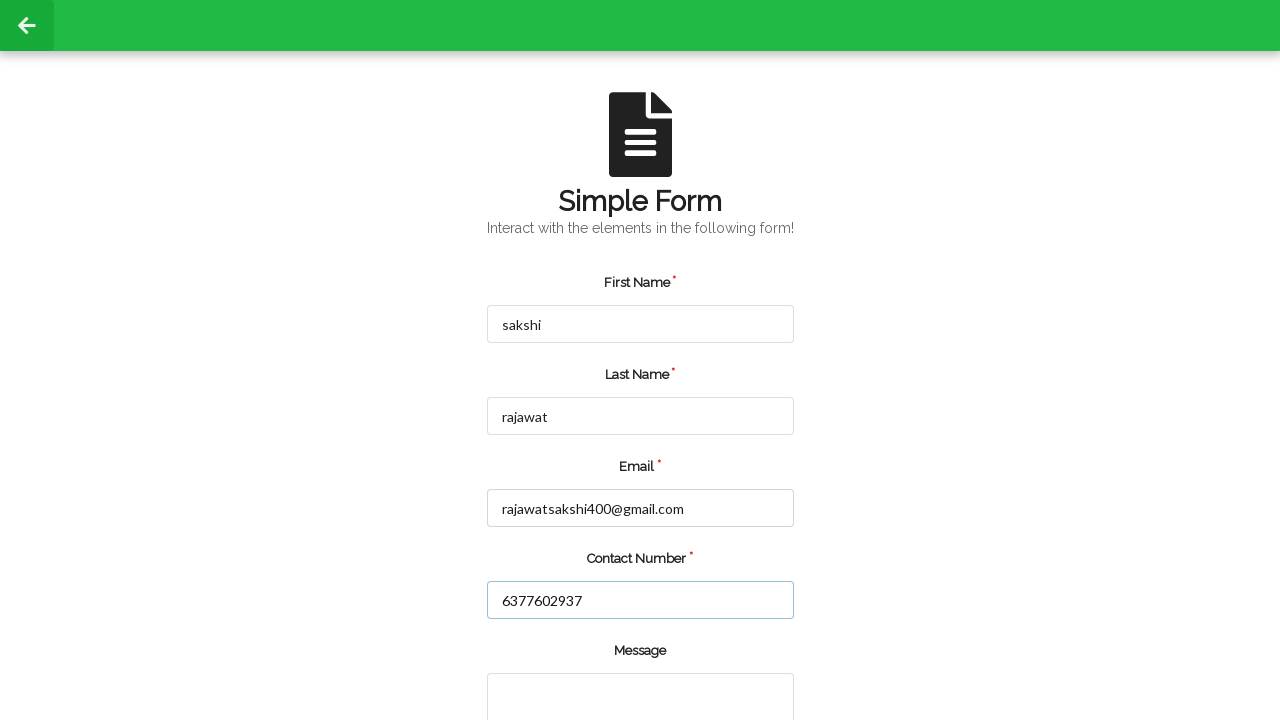

Filled message field with 'hey' on textarea
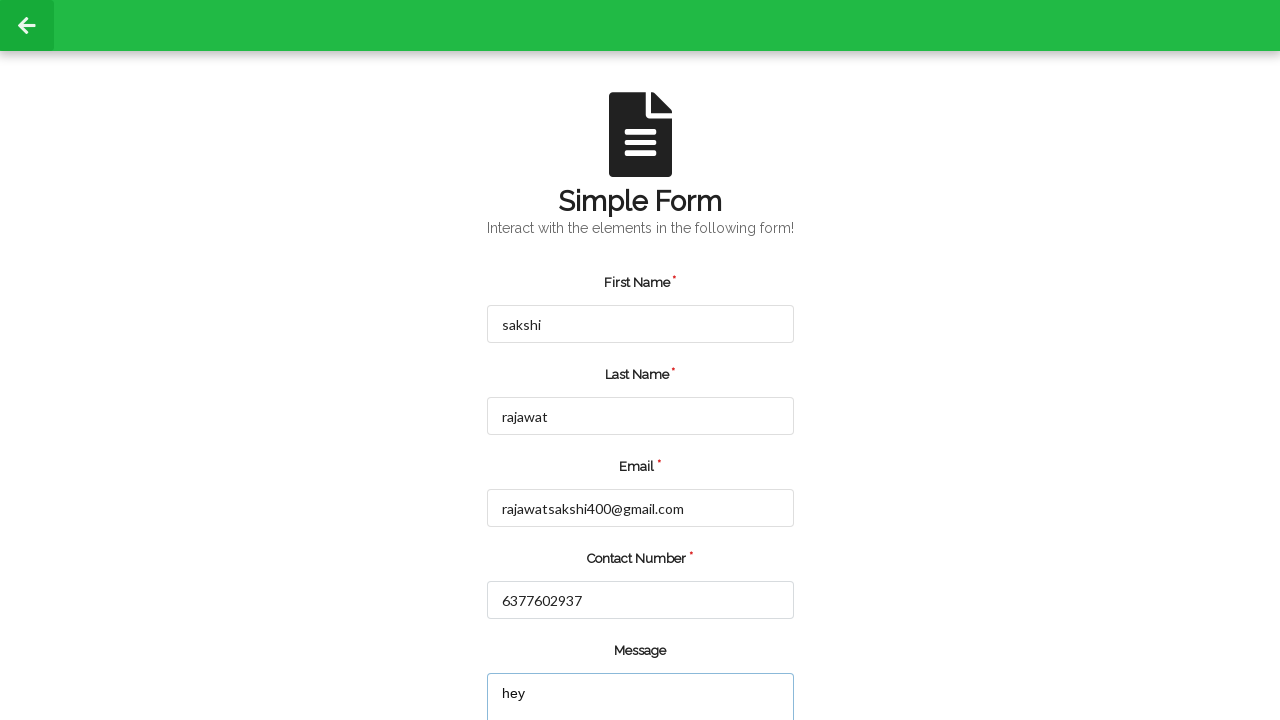

Clicked submit button to submit the form at (558, 660) on input[value="submit"]
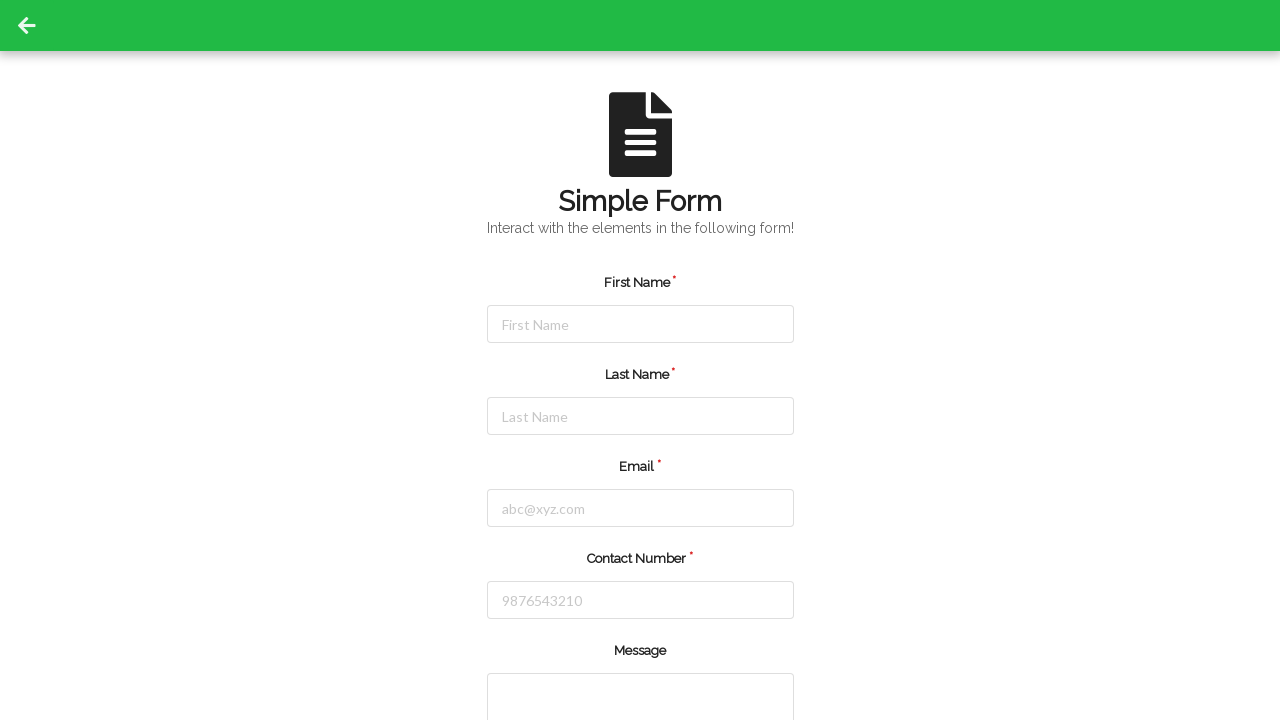

Set up dialog handler to accept confirmation
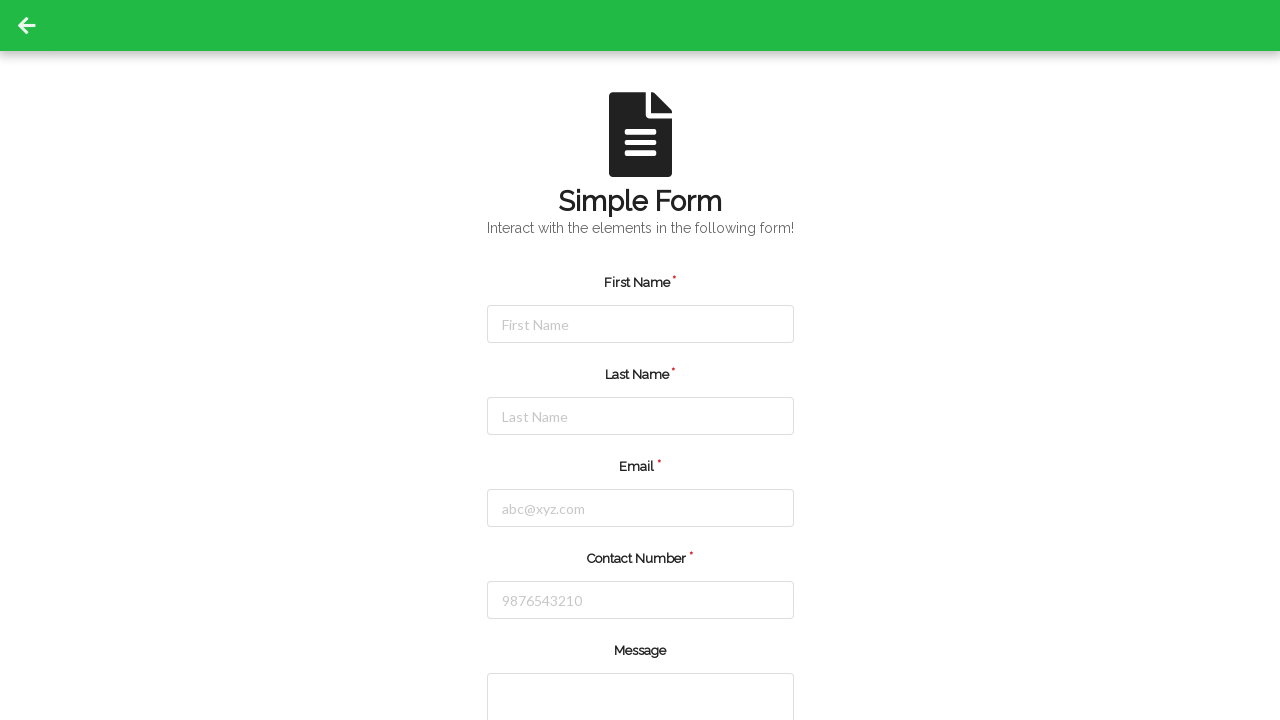

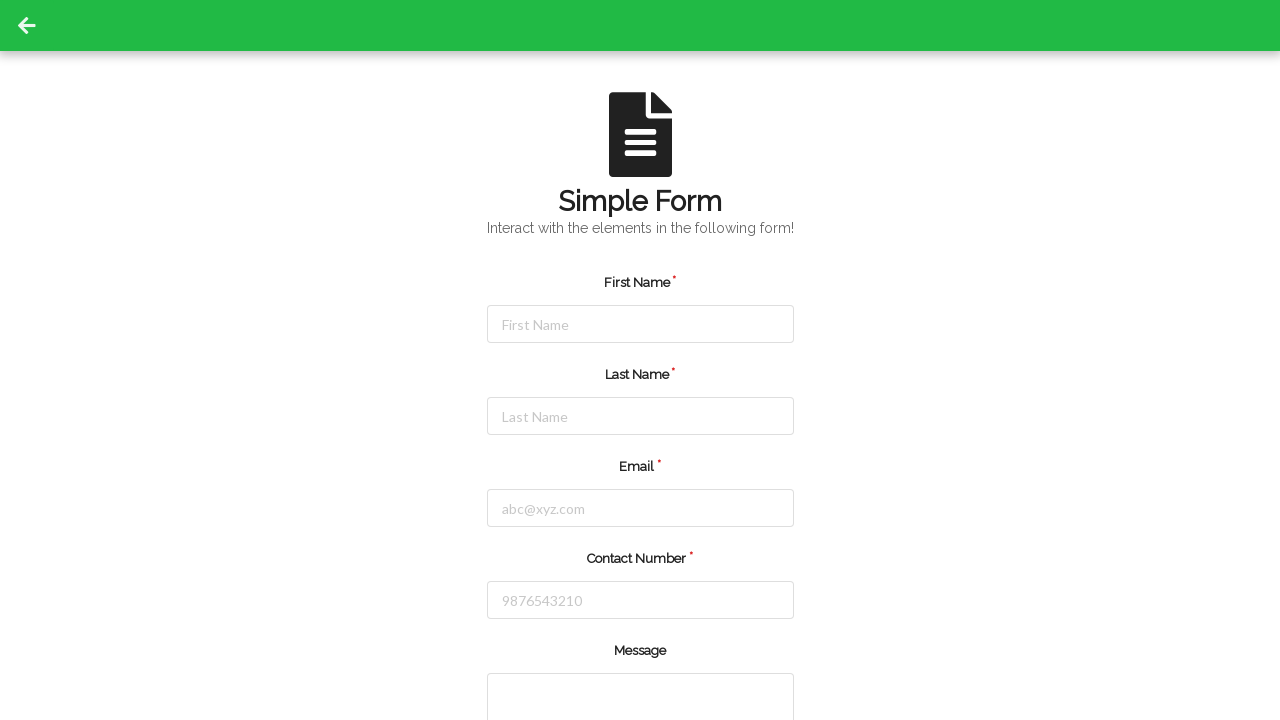